Tests retrieving a value from an element attribute, calculating a formula result, filling the answer, and submitting with checkbox selections.

Starting URL: http://suninjuly.github.io/get_attribute.html

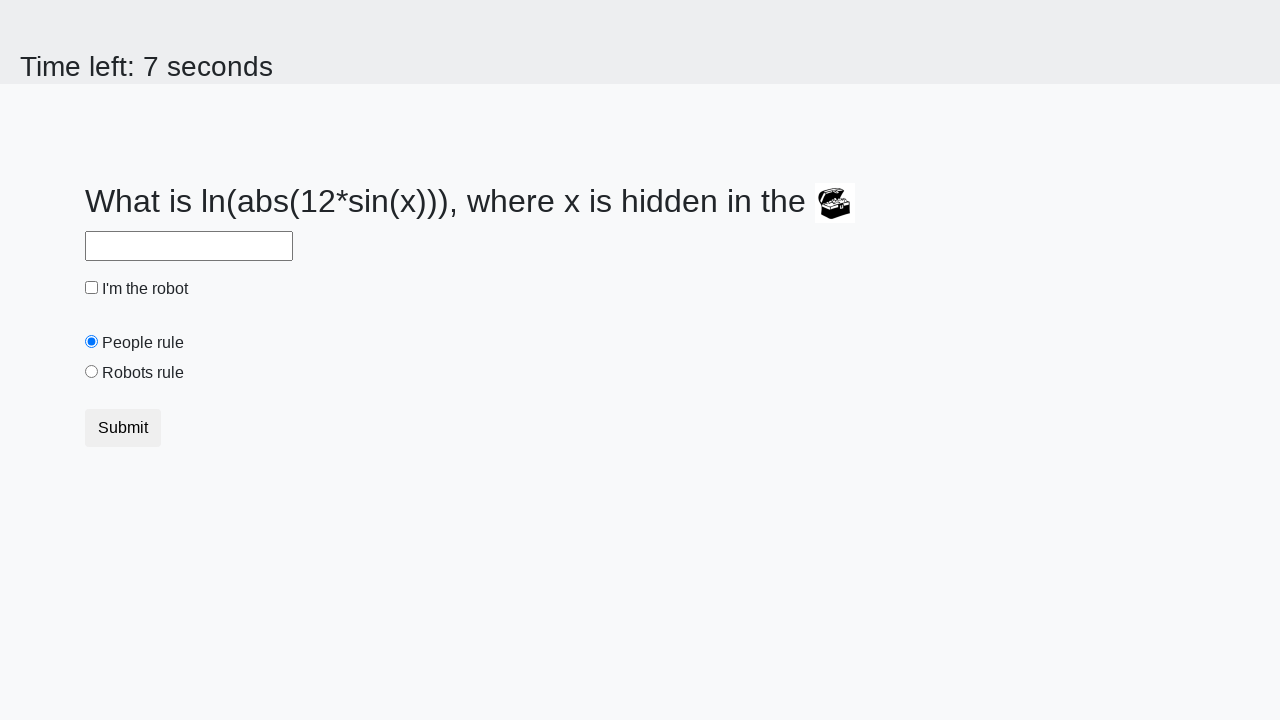

Waited for treasure element to load
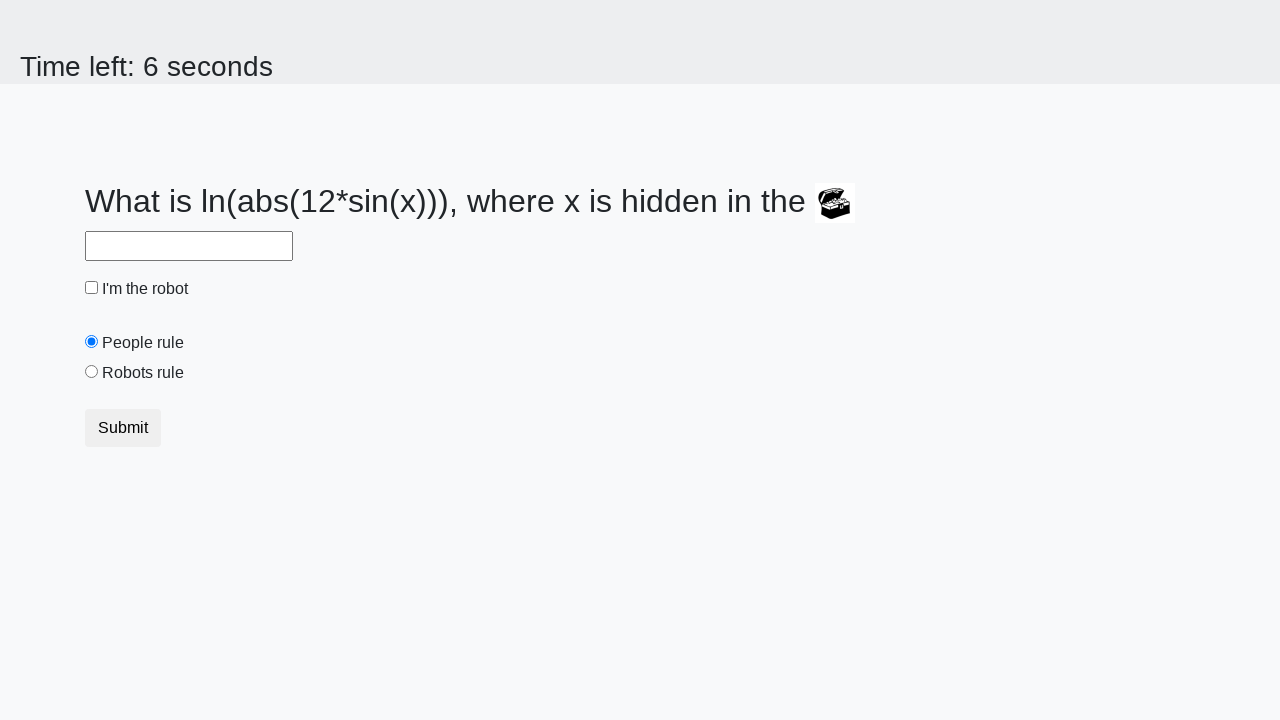

Retrieved 'valuex' attribute from treasure element: 542
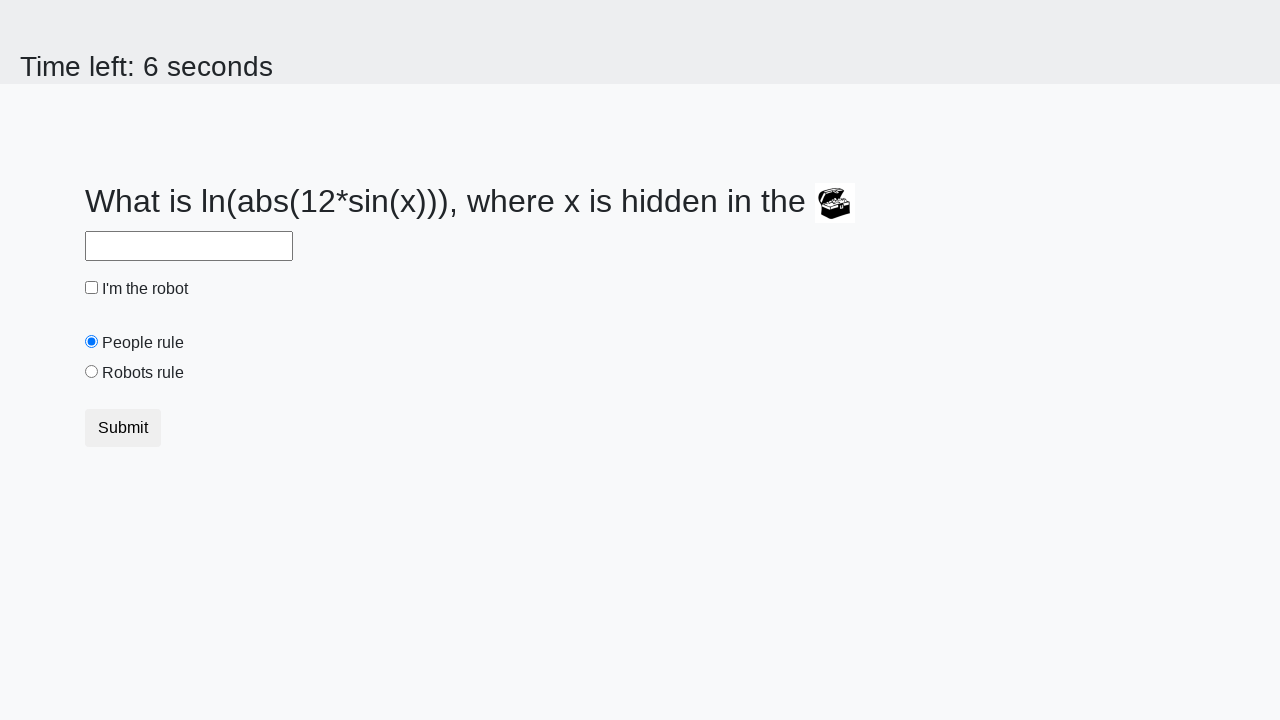

Calculated formula result: log(abs(12 * sin(542))) = 2.482071391342818
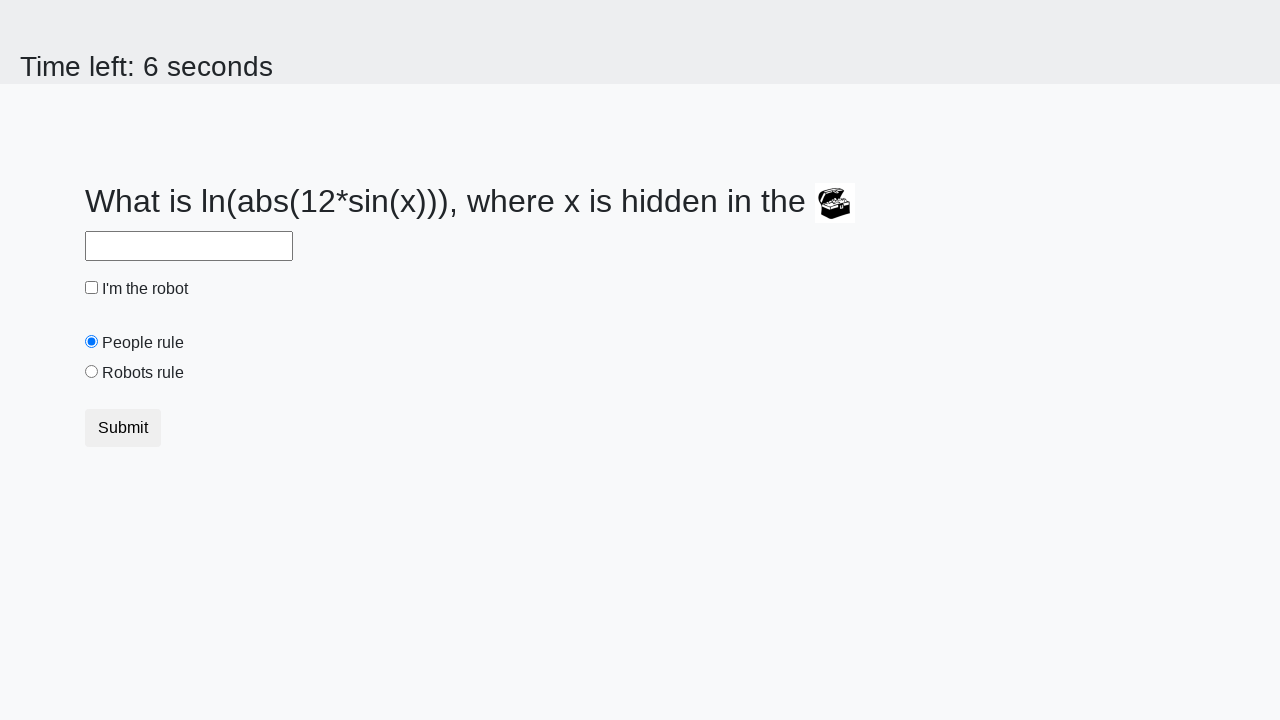

Filled answer field with calculated value: 2.482071391342818 on #answer
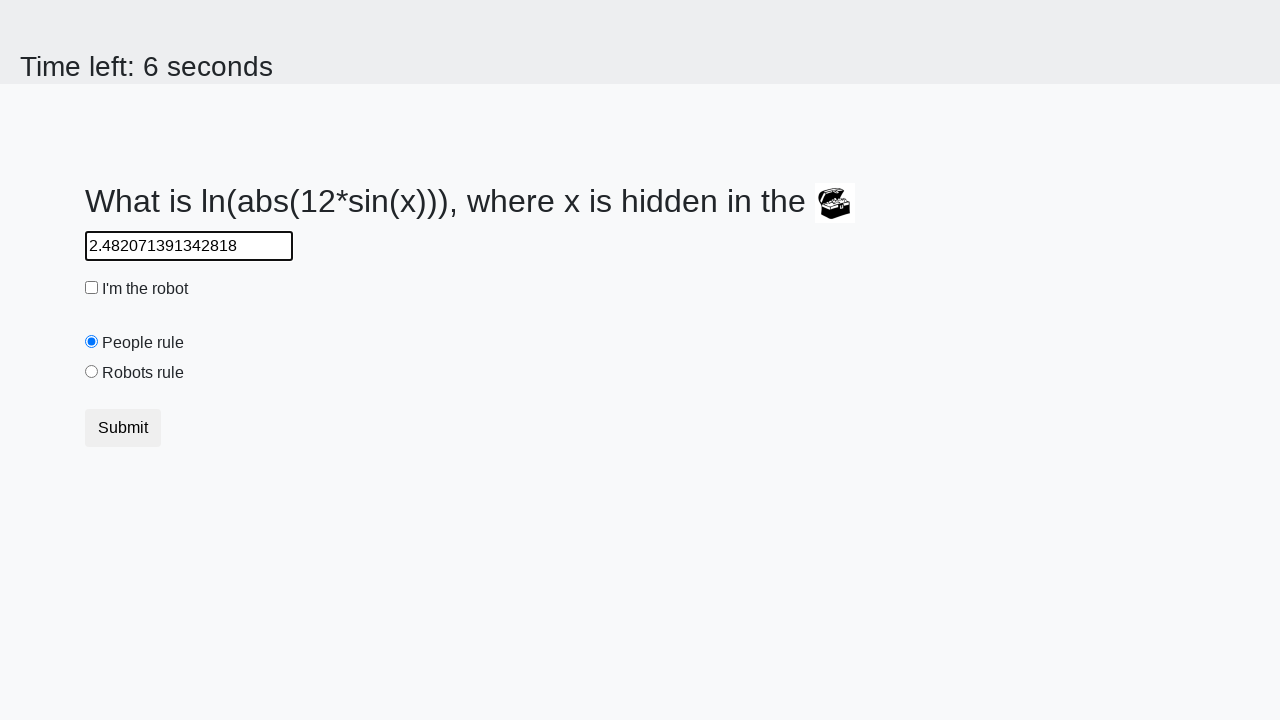

Clicked robot checkbox at (92, 288) on #robotCheckbox
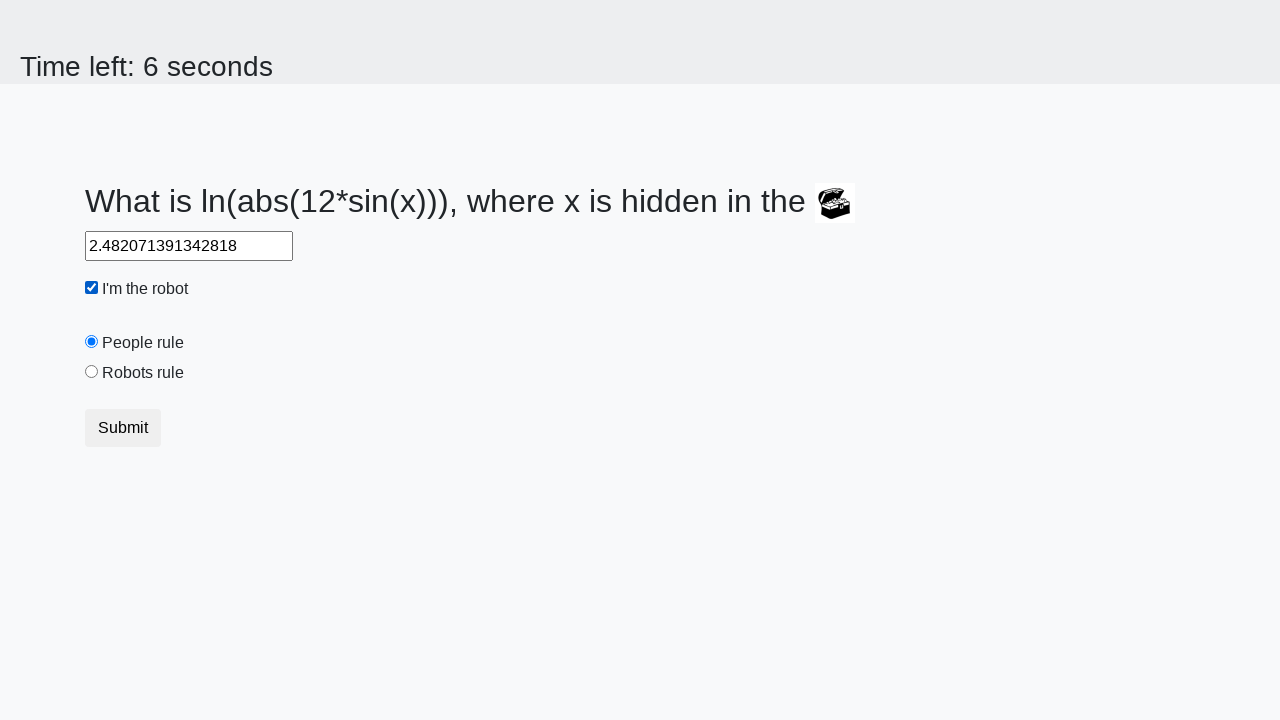

Clicked 'robots rule' radio button at (92, 372) on #robotsRule
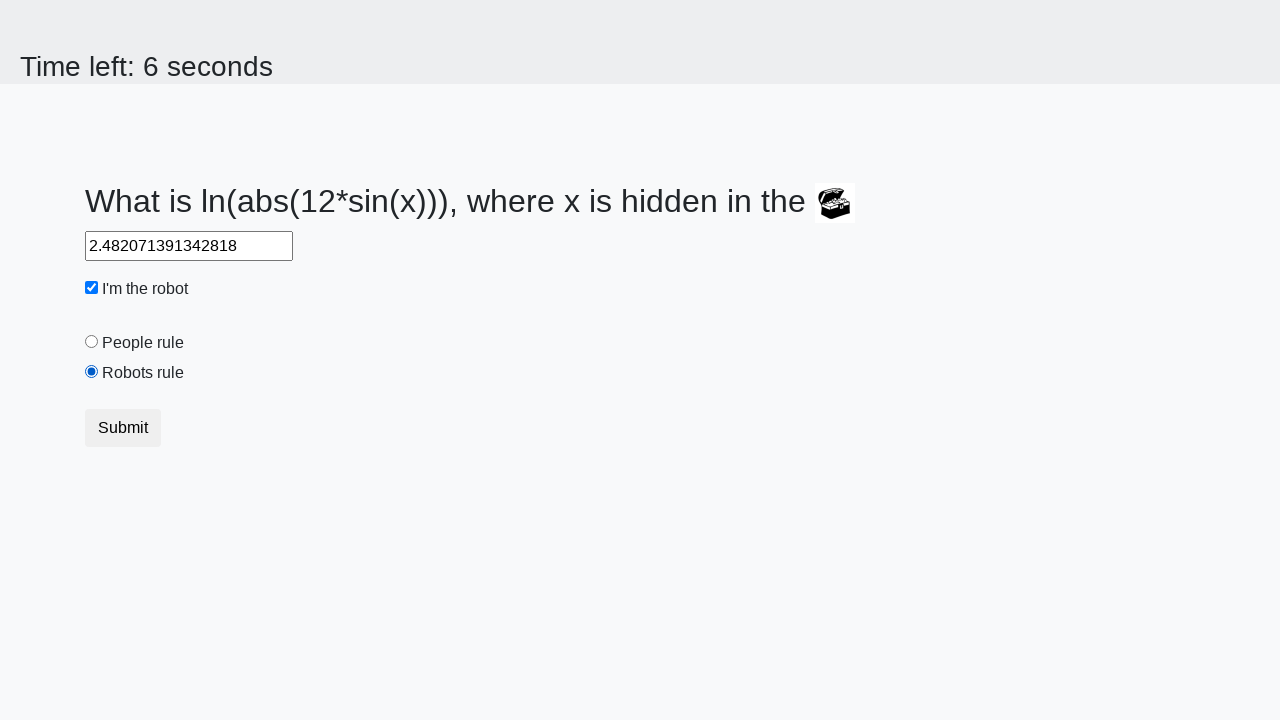

Clicked submit button to complete form at (123, 428) on button
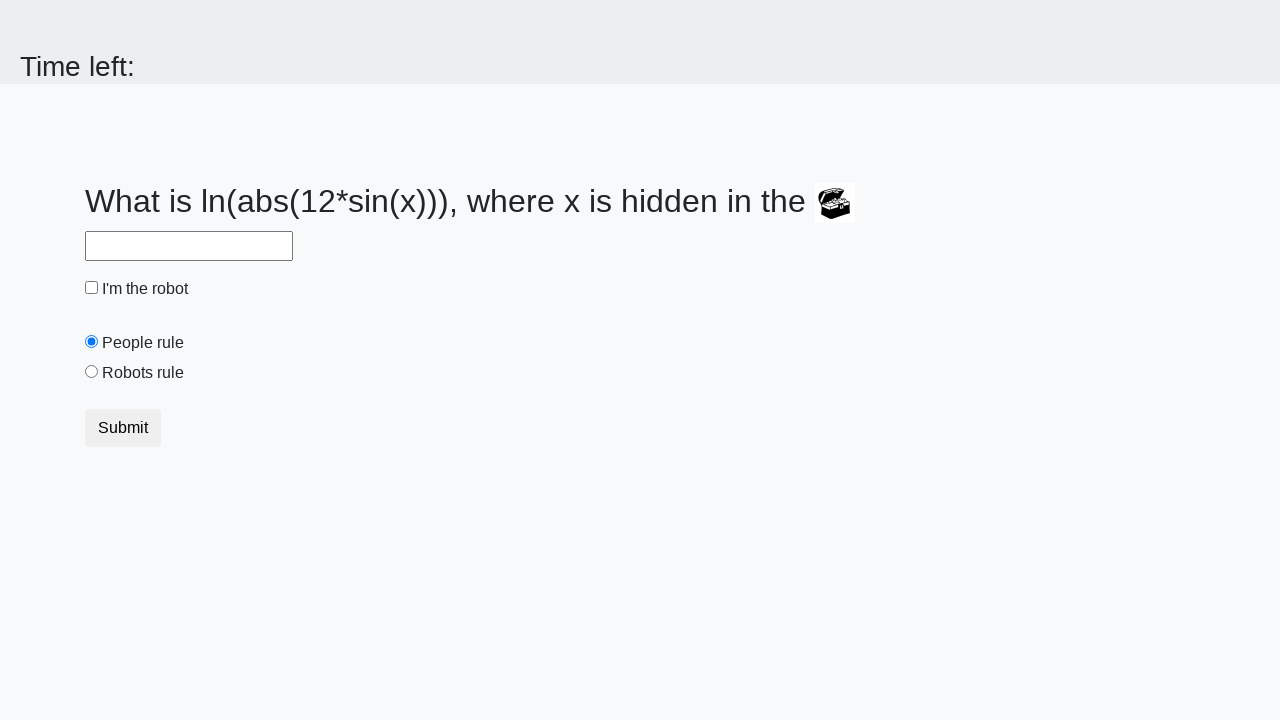

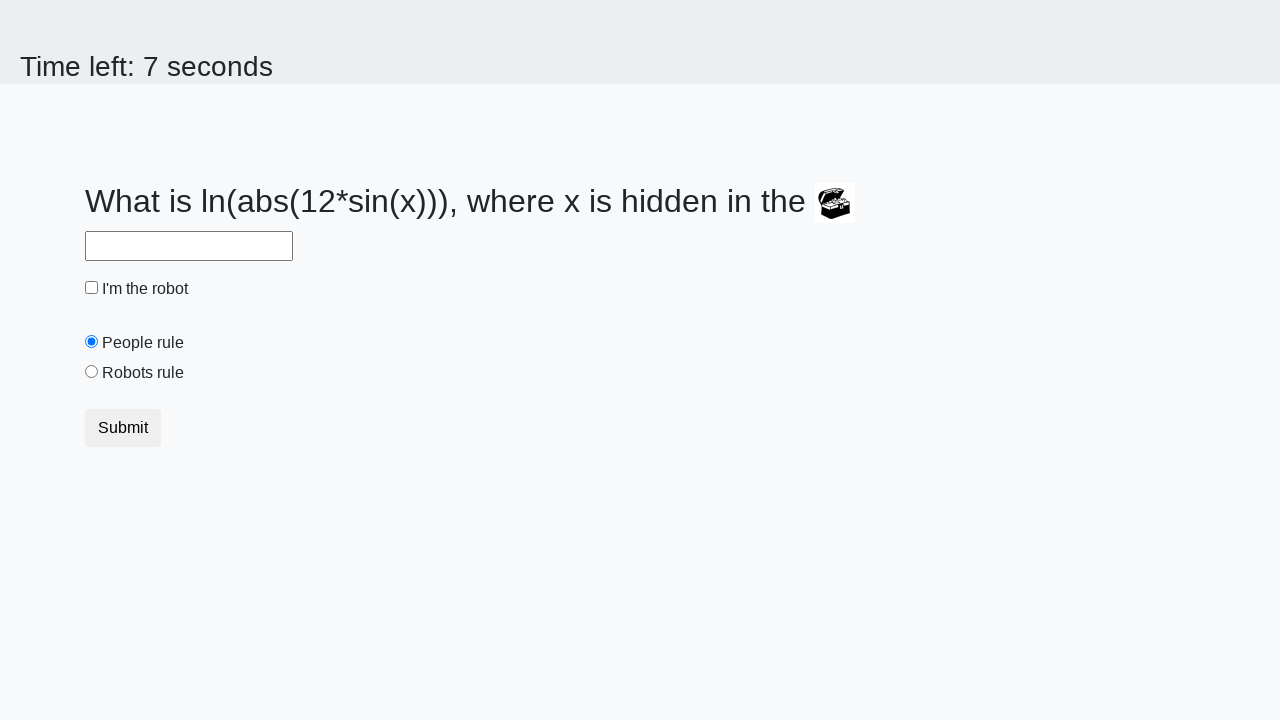